Tests handling of three different JavaScript alert types (simple alert, confirmation dialog, and prompt) by triggering each one and interacting with it appropriately

Starting URL: https://the-internet.herokuapp.com/javascript_alerts

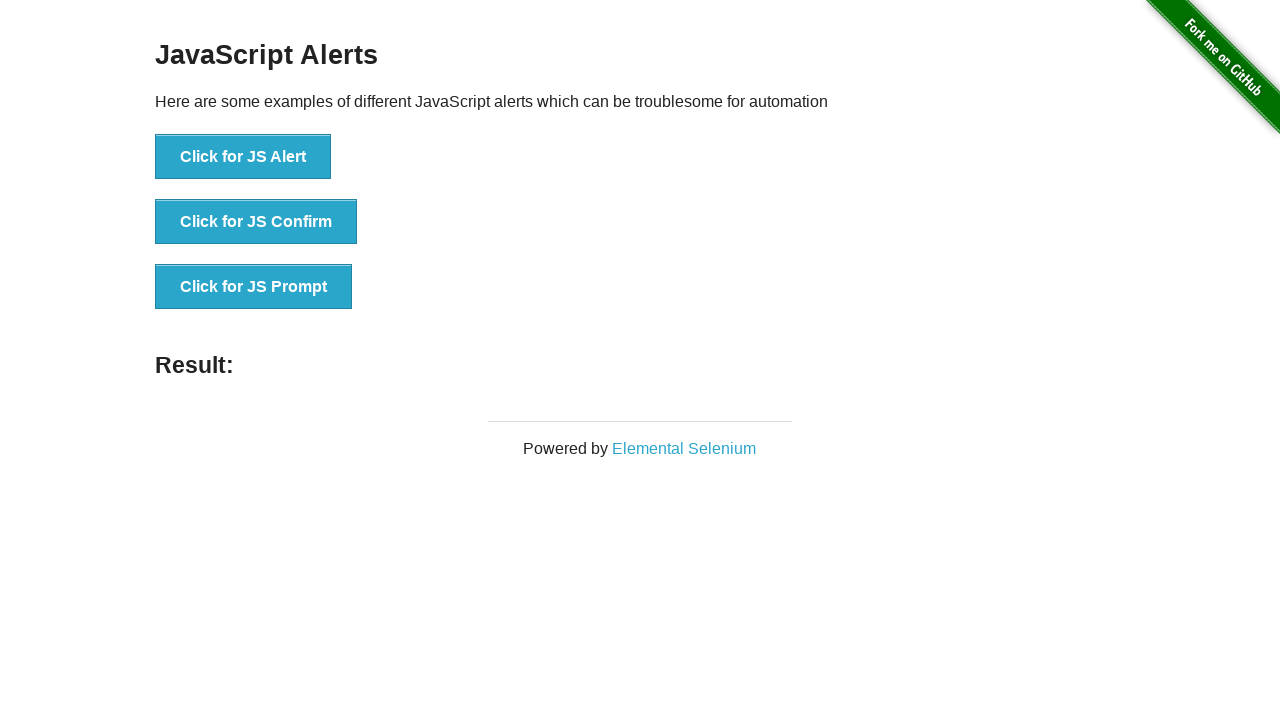

Clicked button to trigger simple alert at (243, 157) on xpath=//*[@id='content']/div/ul/li[1]/button
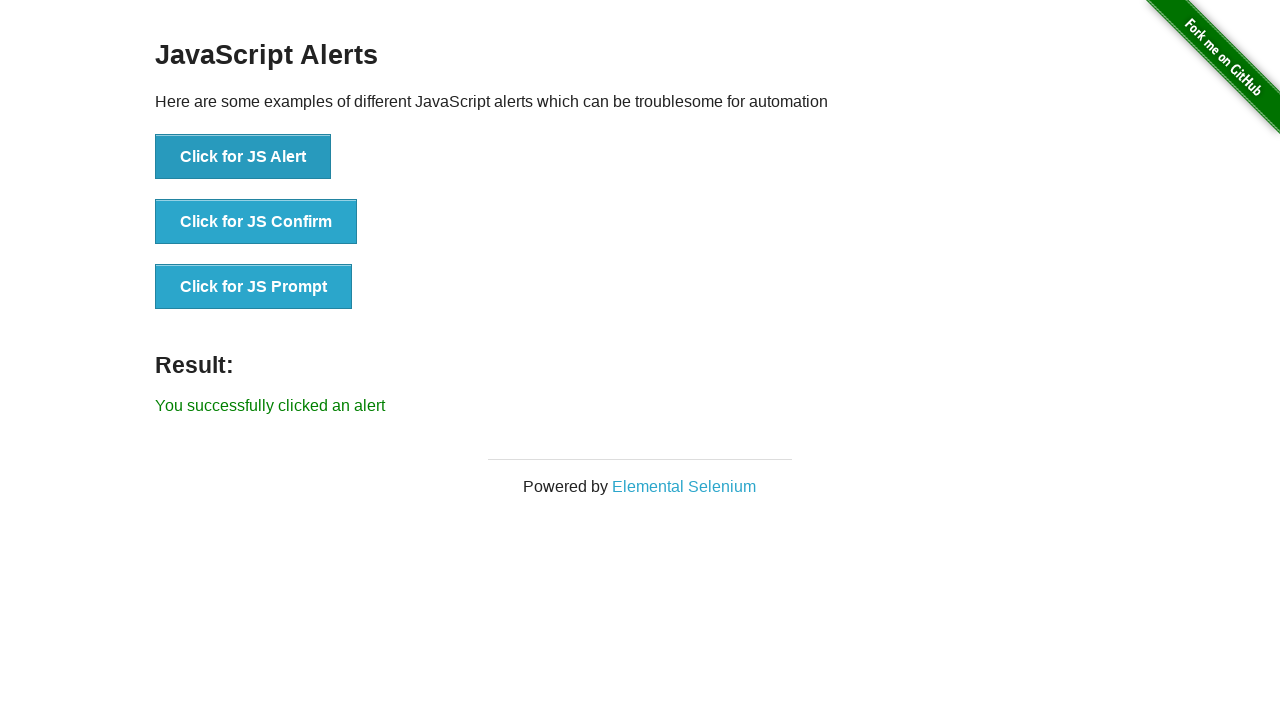

Set up dialog handler to accept simple alert
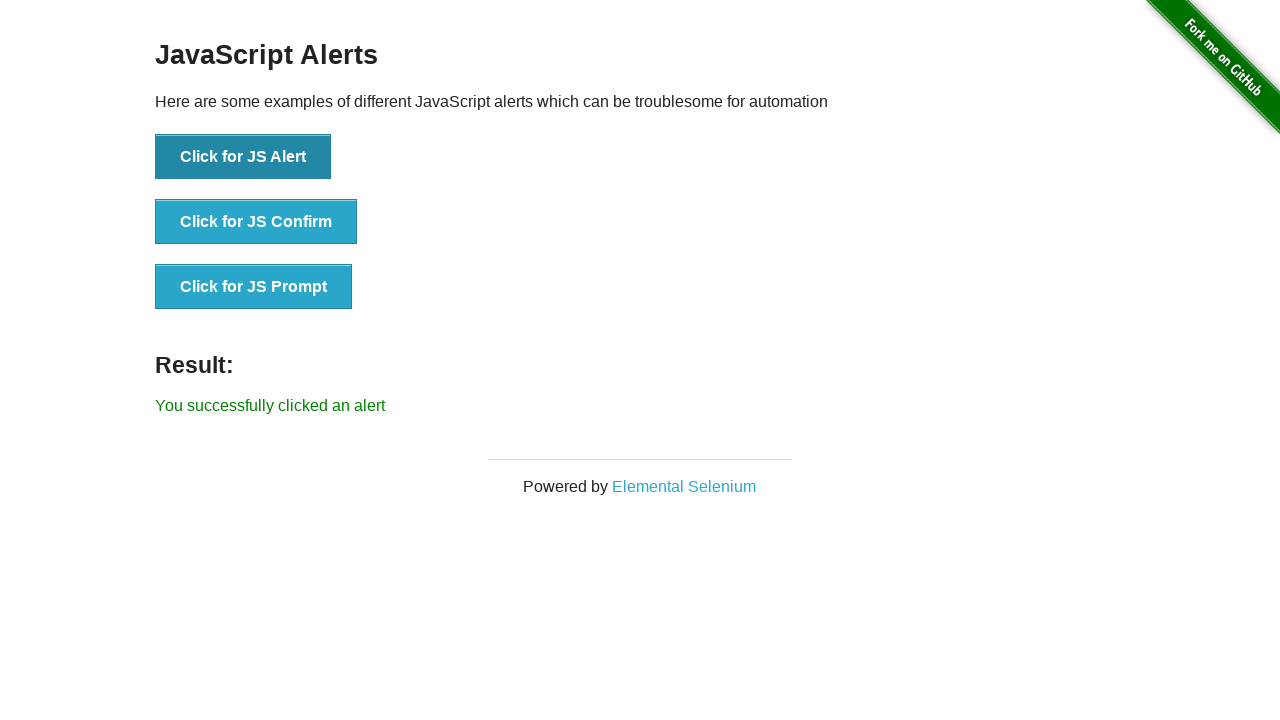

Simple alert handling completed successfully
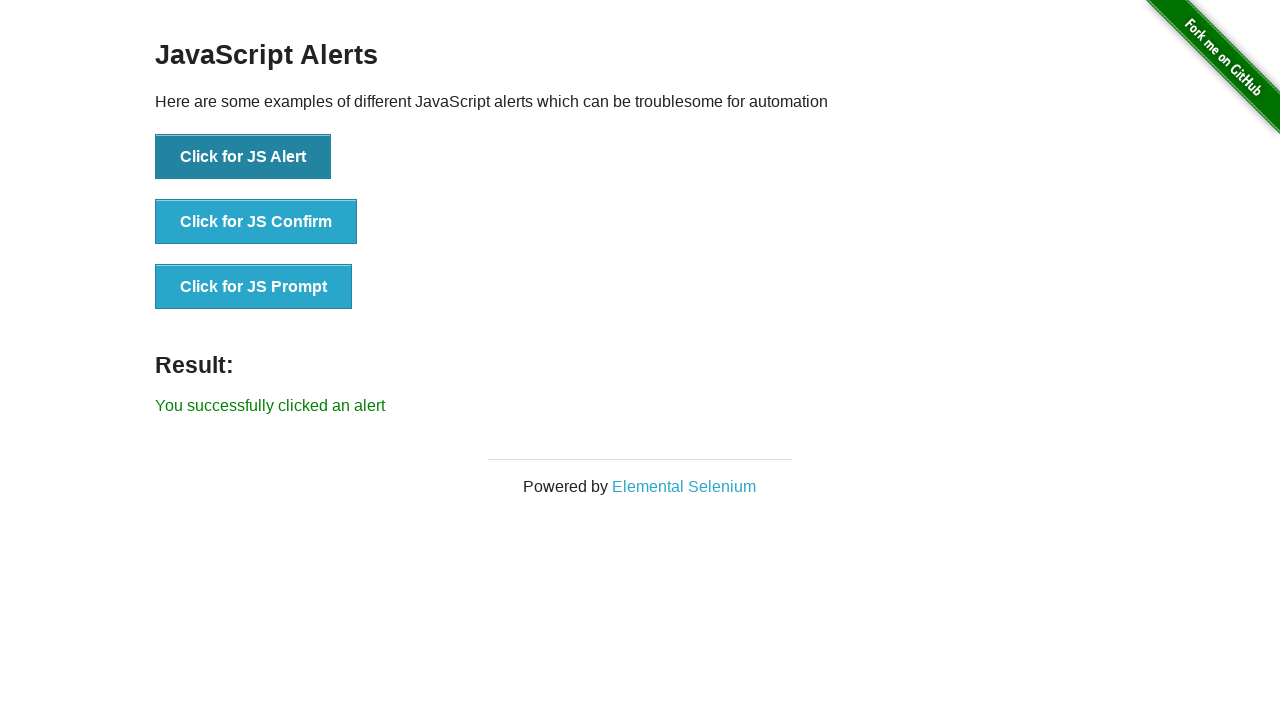

Clicked button to trigger confirmation dialog at (256, 222) on xpath=//*[@id='content']/div/ul/li[2]/button
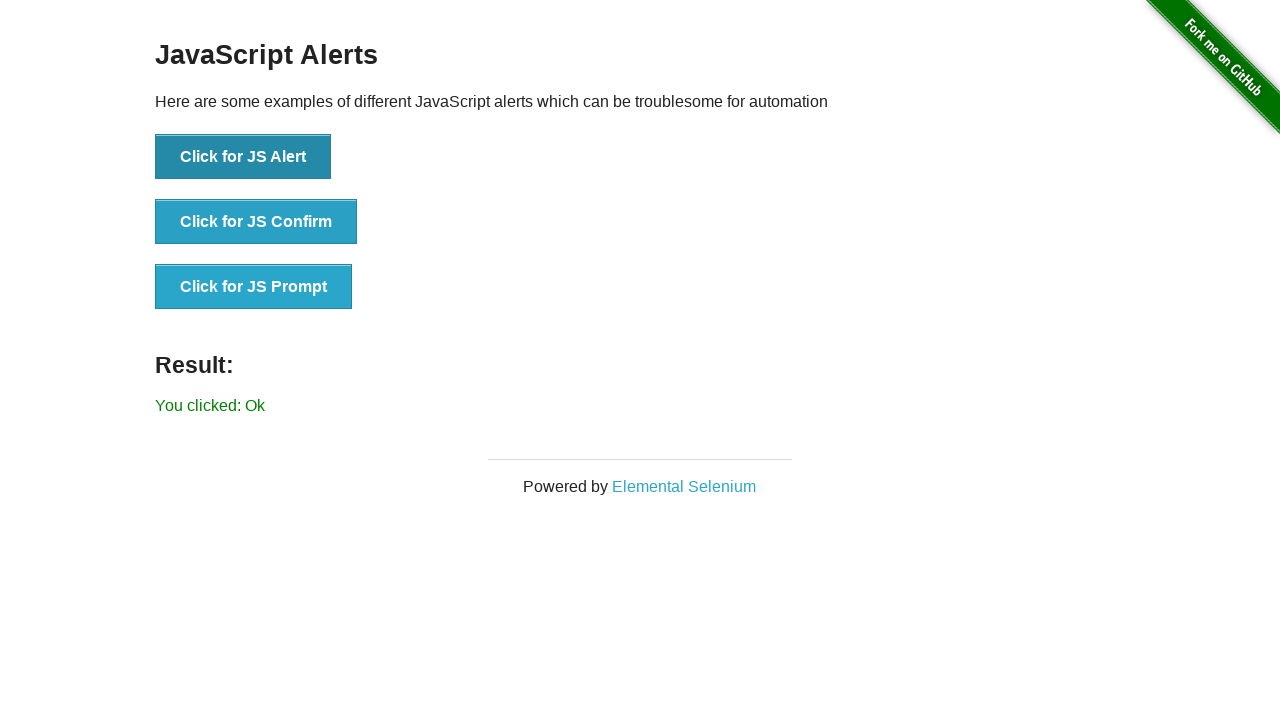

Set up dialog handler to dismiss confirmation dialog
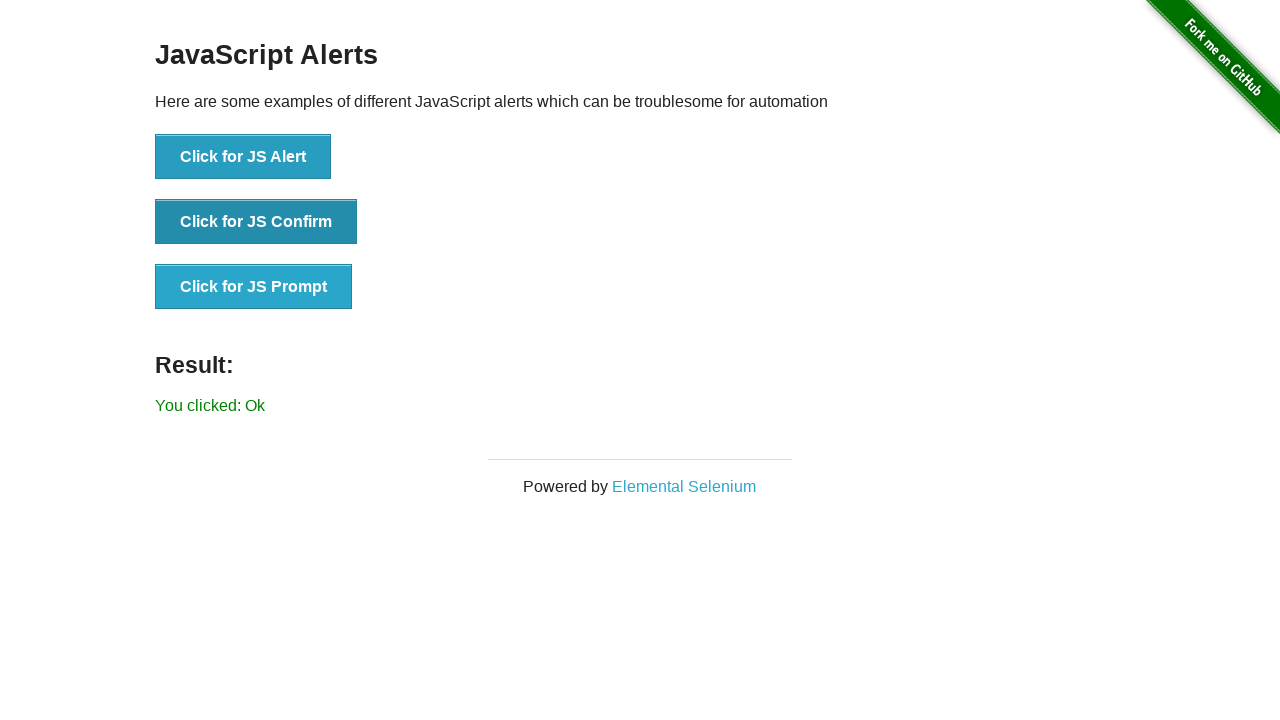

Confirmation dialog handling completed successfully
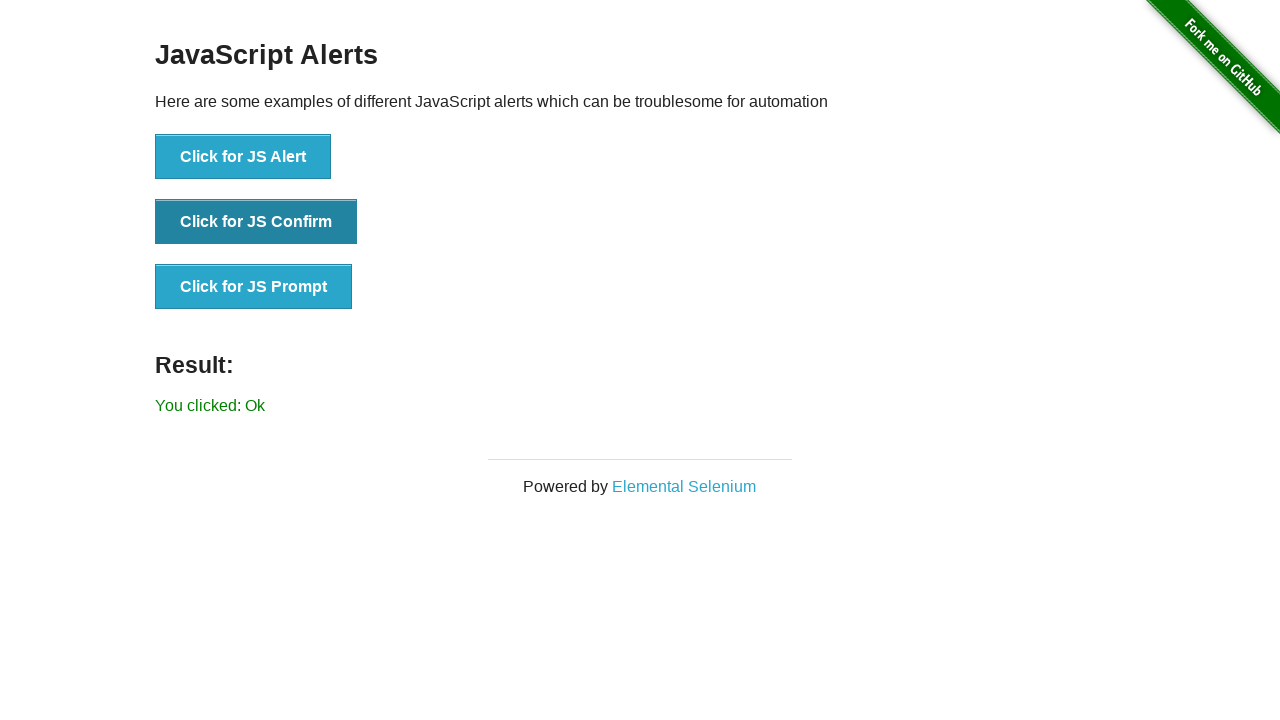

Set up dialog handler to accept prompt with text 'Welcome'
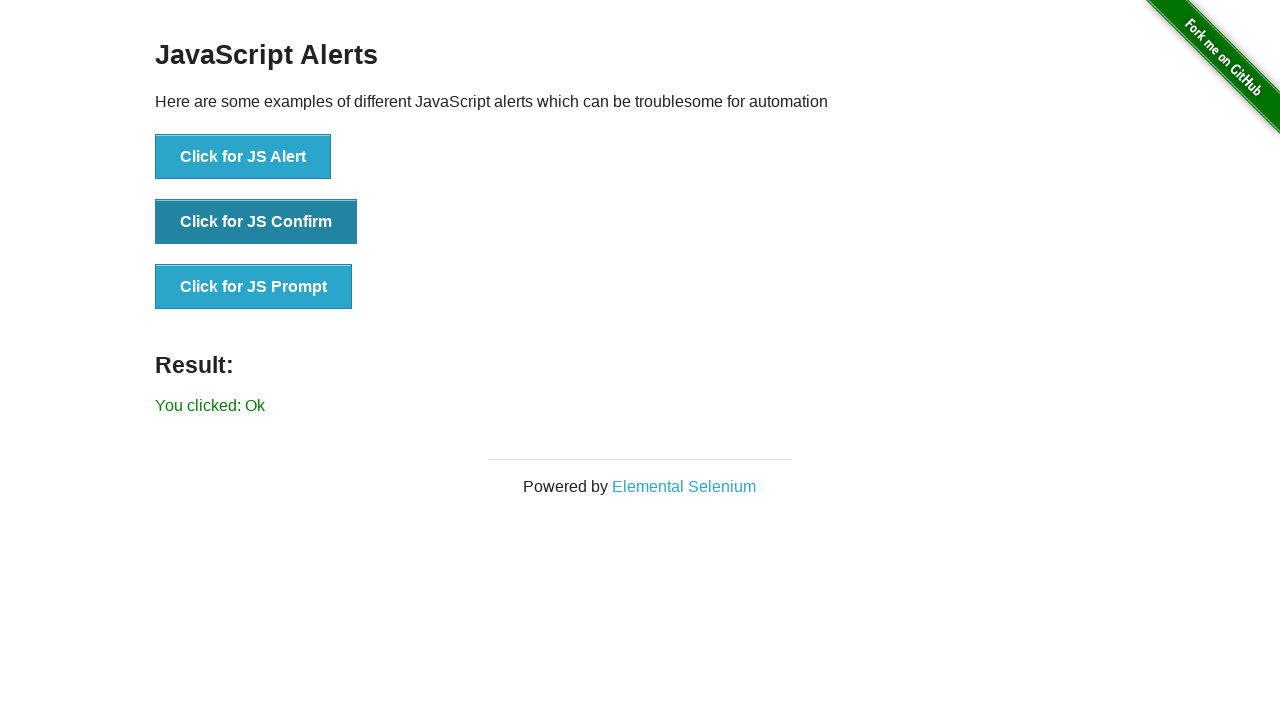

Clicked button to trigger prompt dialog at (254, 287) on xpath=//*[@id='content']/div/ul/li[3]/button
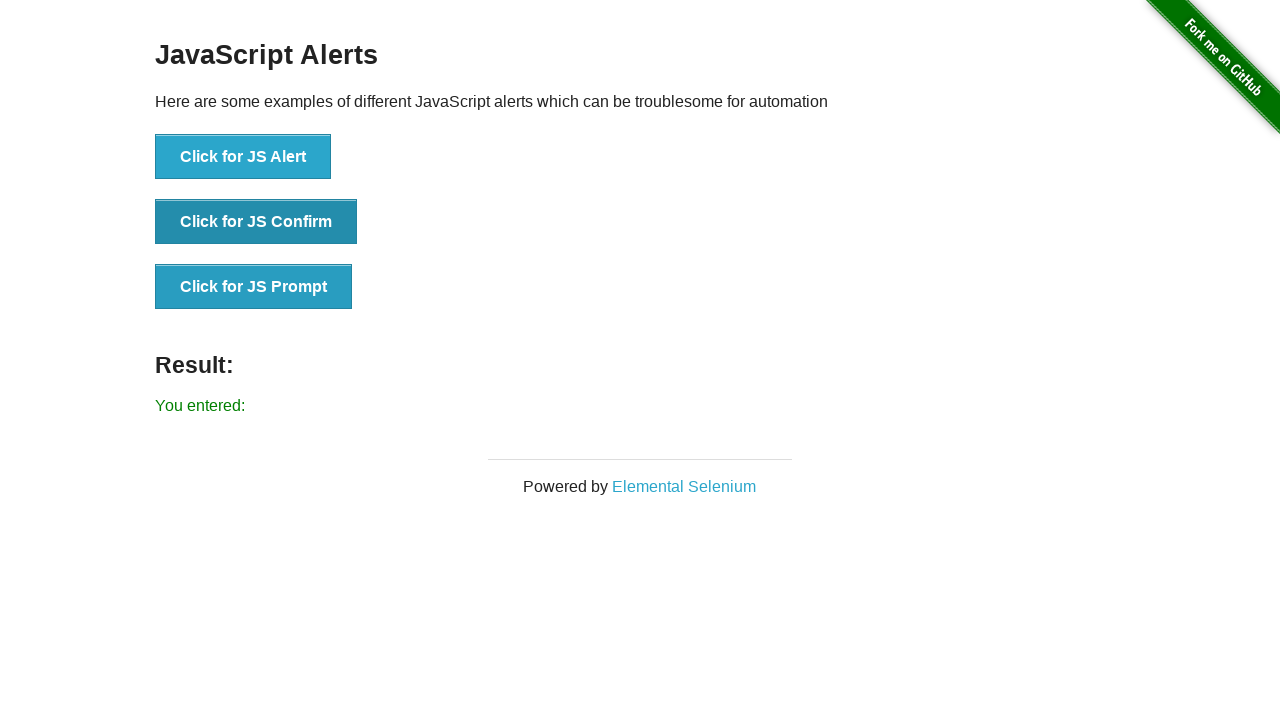

Prompt dialog handling completed successfully
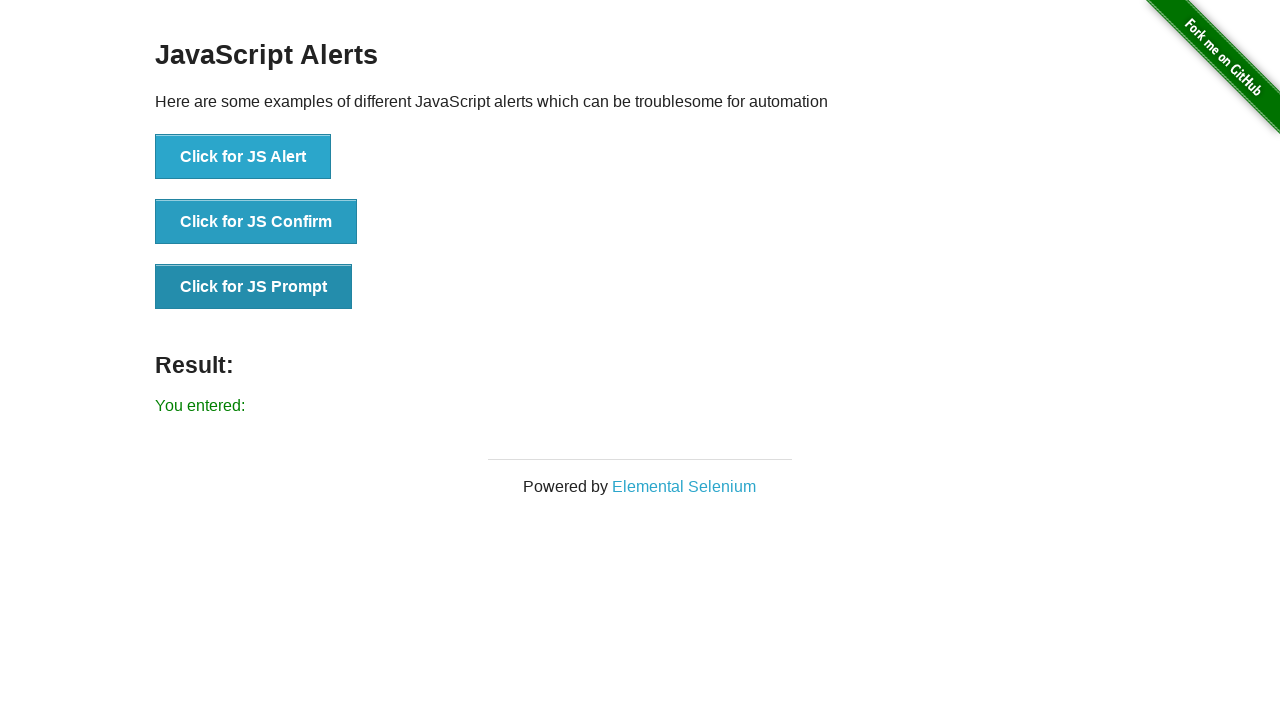

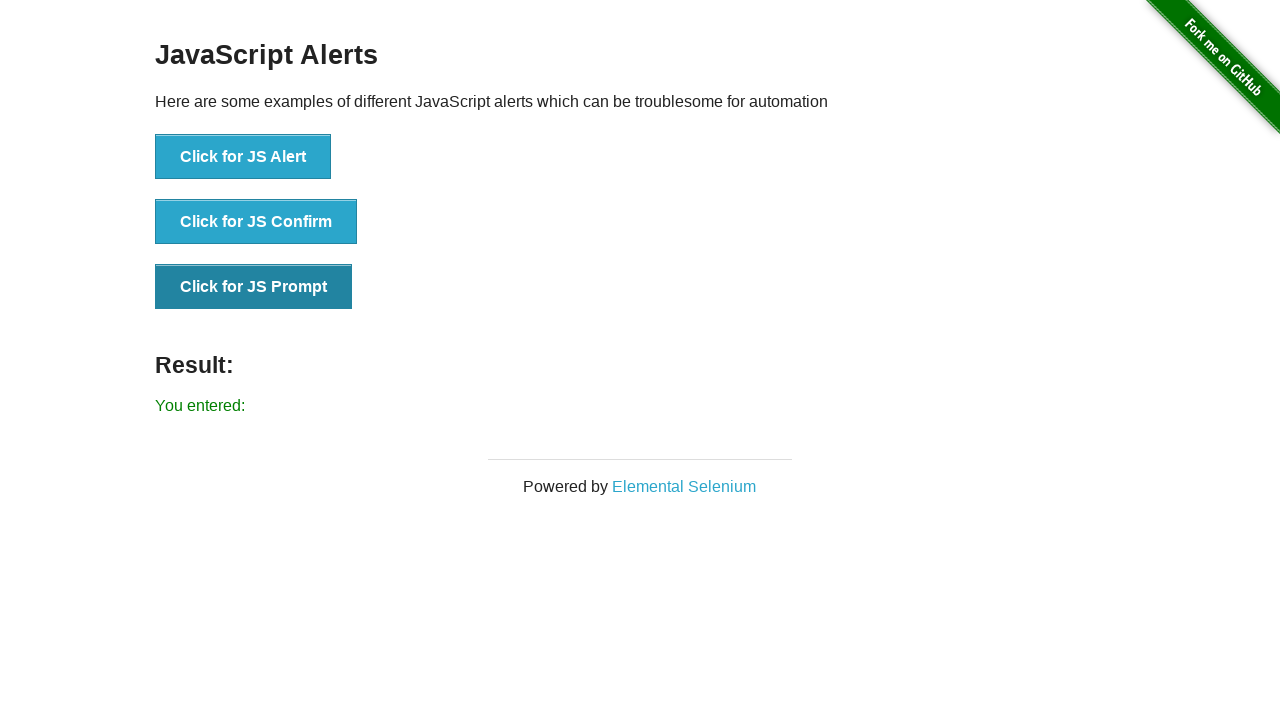